Tests the Highlights section by clicking the navigation link and filtering by Computational and Technology categories

Starting URL: https://iitm.humanbrain.in/index.html

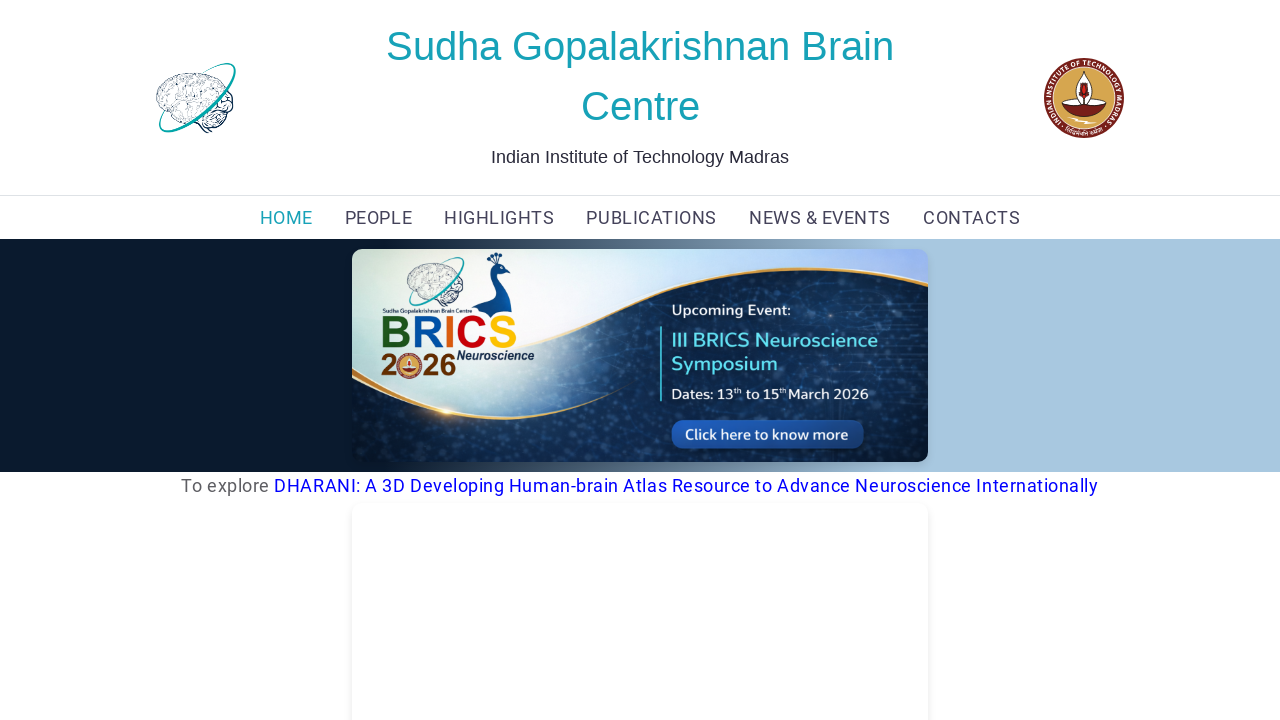

Clicked HIGHLIGHTS navigation link at (499, 218) on (//a[text()='HIGHLIGHTS'])[1]
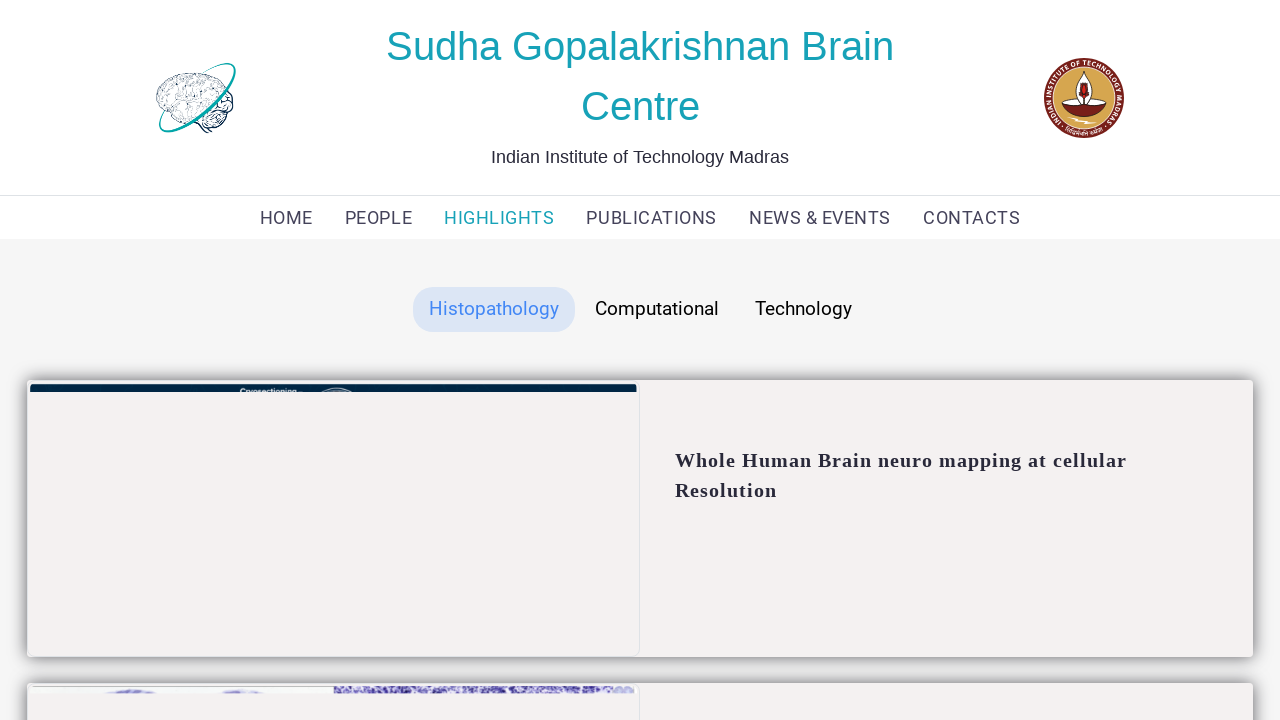

Scrolled to bottom of page
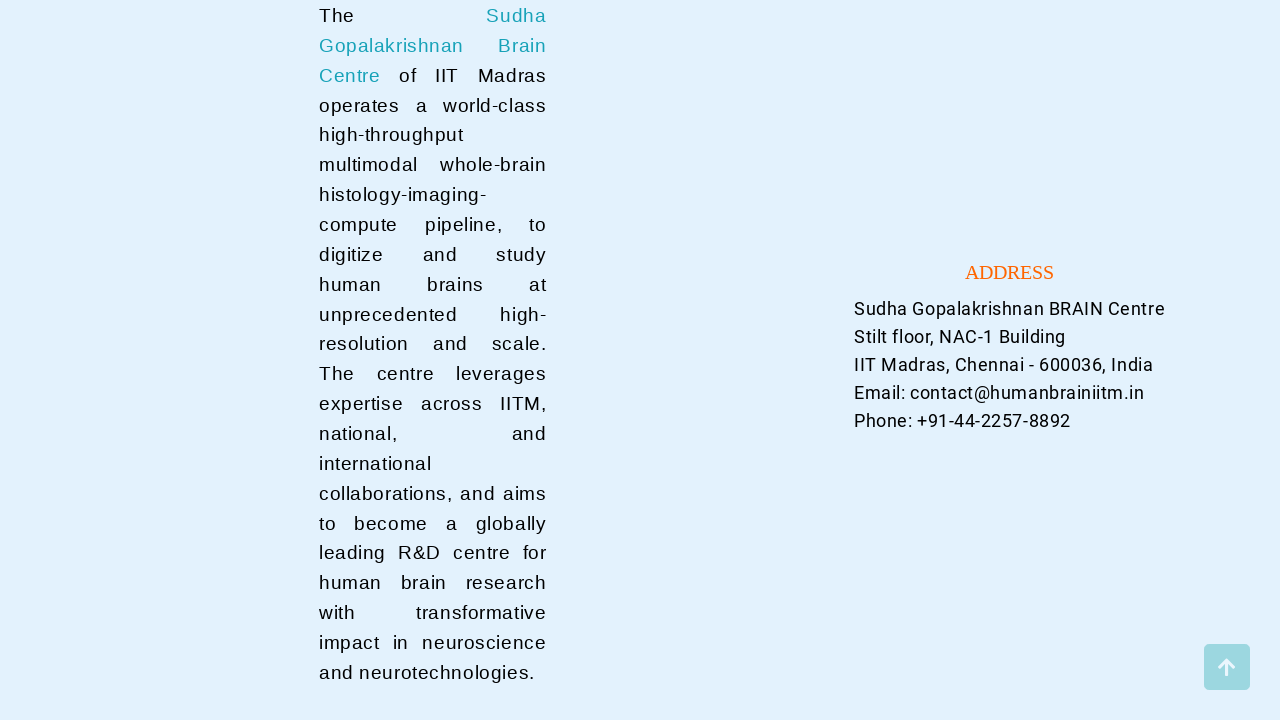

Scrolled back to top of page
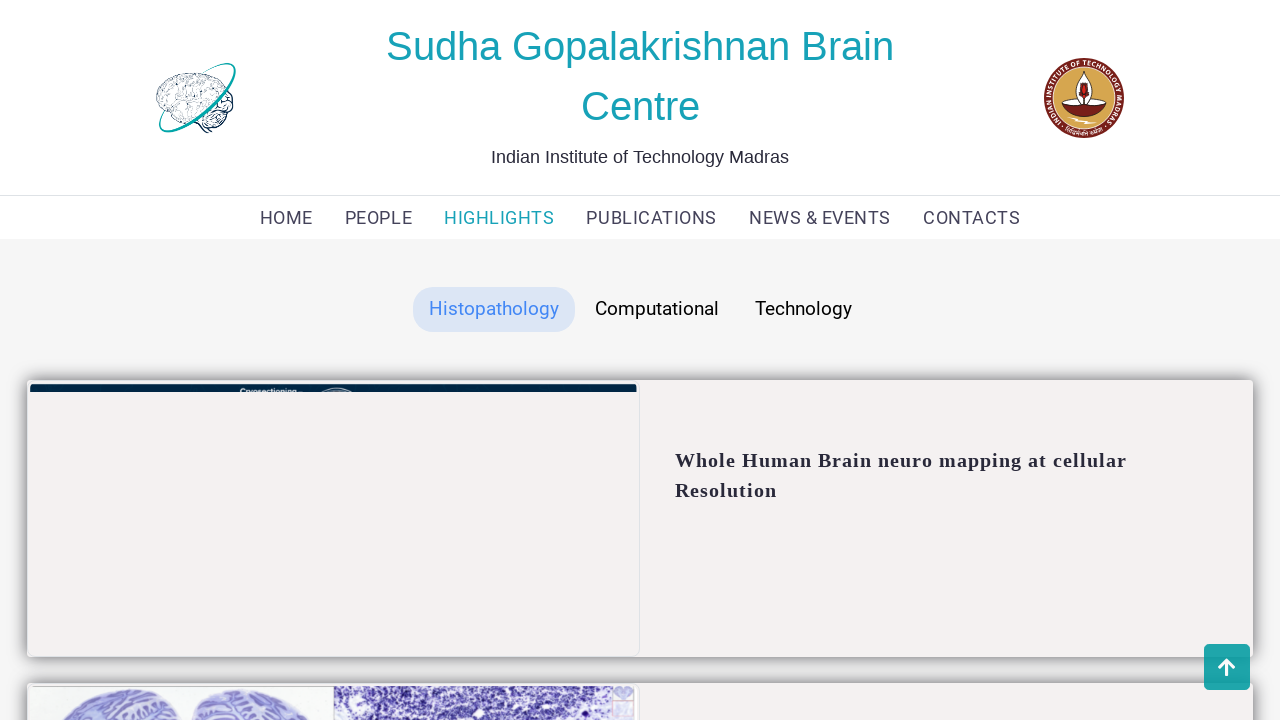

Clicked Computational filter button at (656, 309) on xpath=//button[text()='Computational']
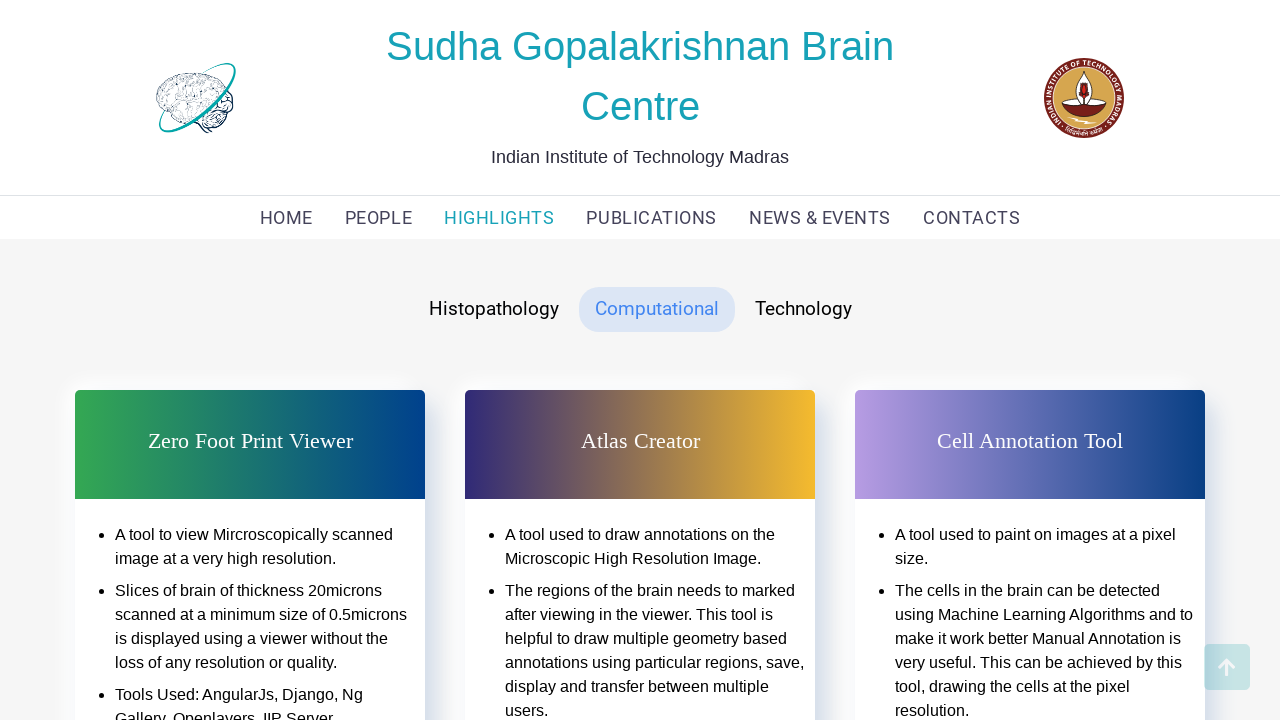

Scrolled to bottom of page
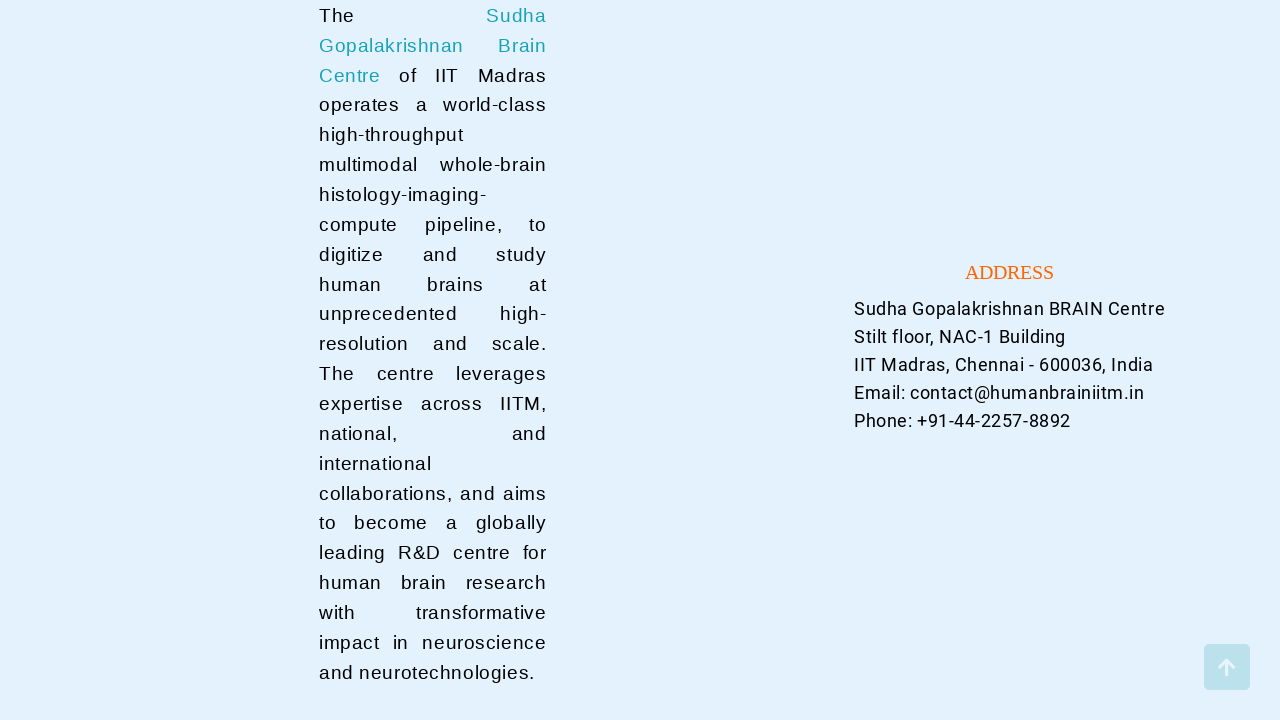

Scrolled back to top of page
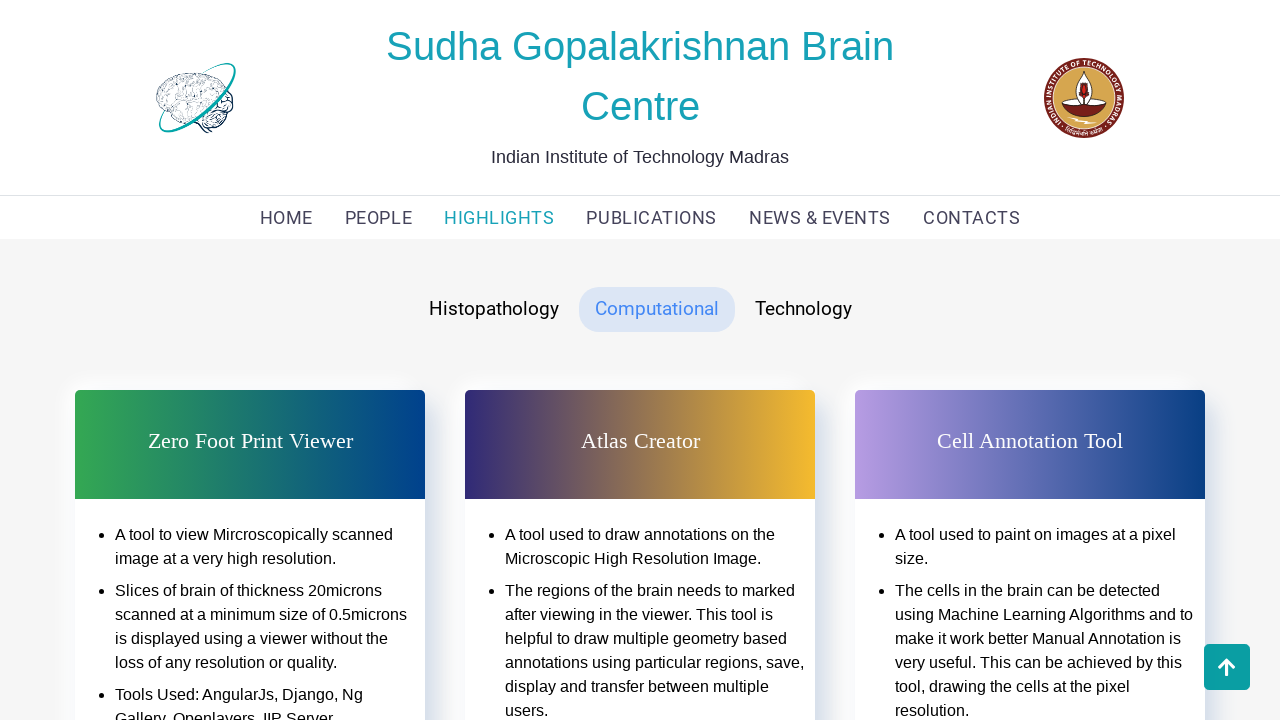

Clicked Technology filter button at (803, 309) on xpath=//button[text()='Technology']
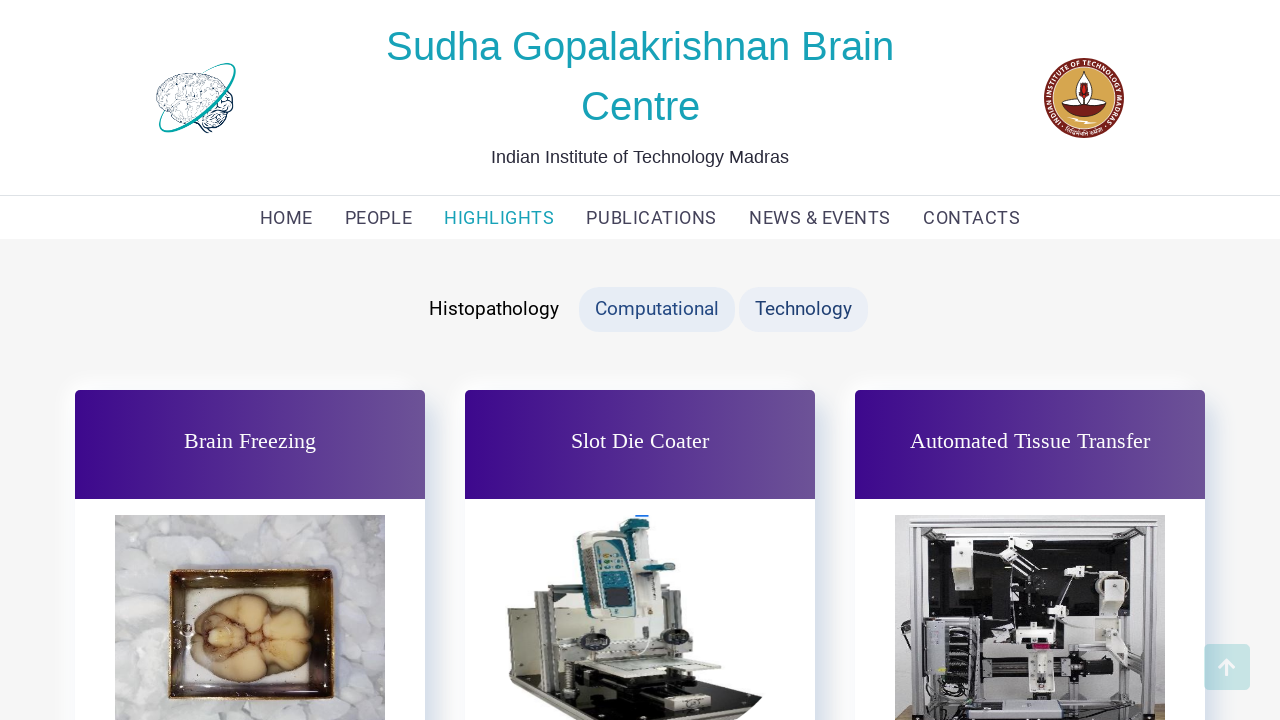

Scrolled to bottom of page
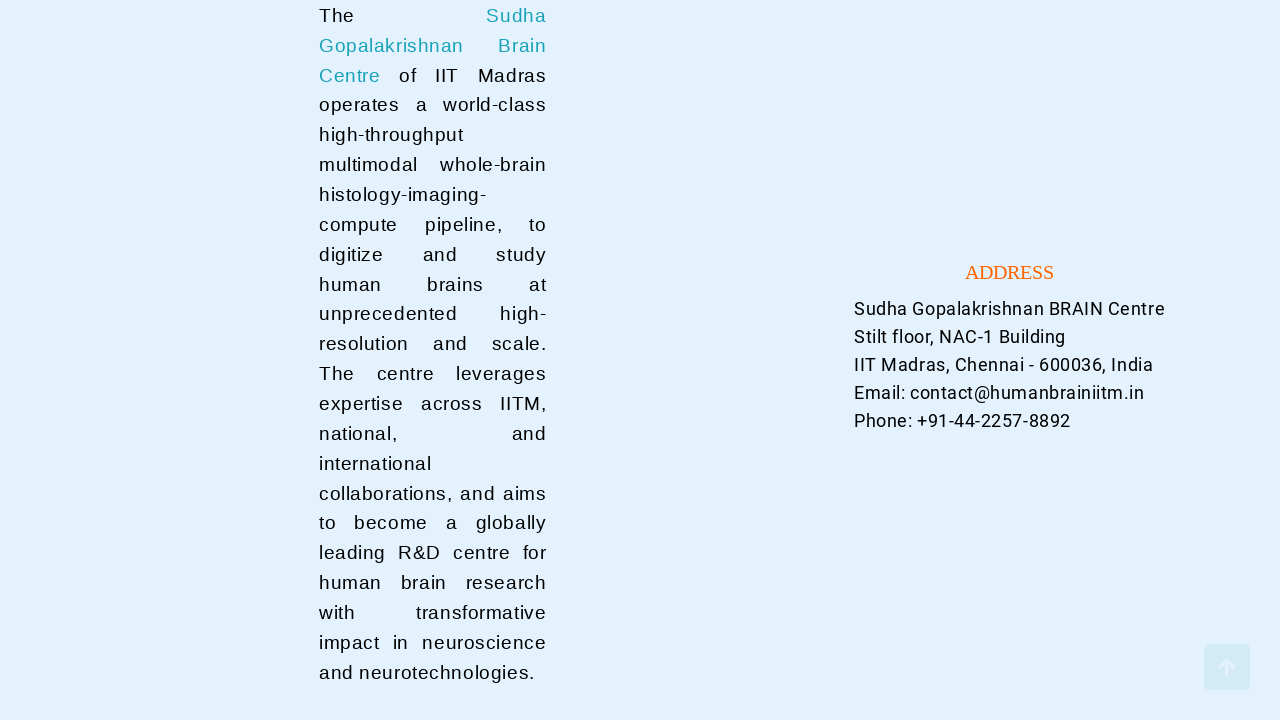

Scrolled back to top of page
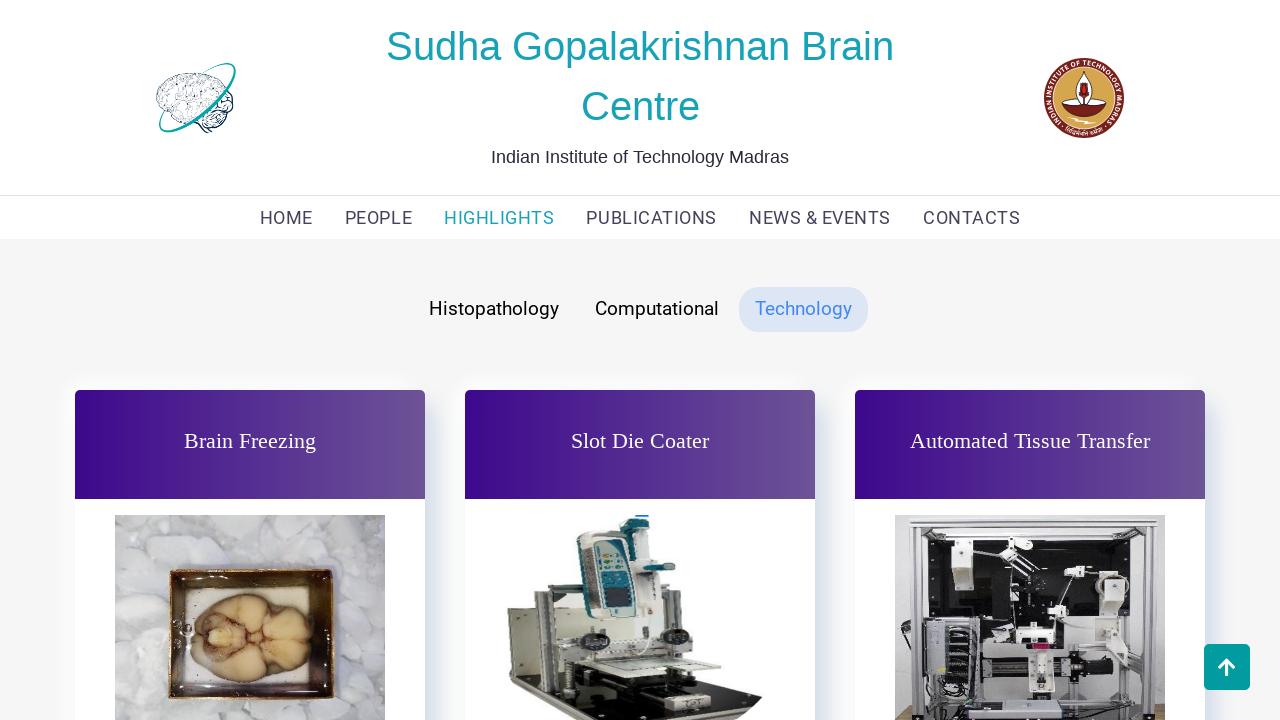

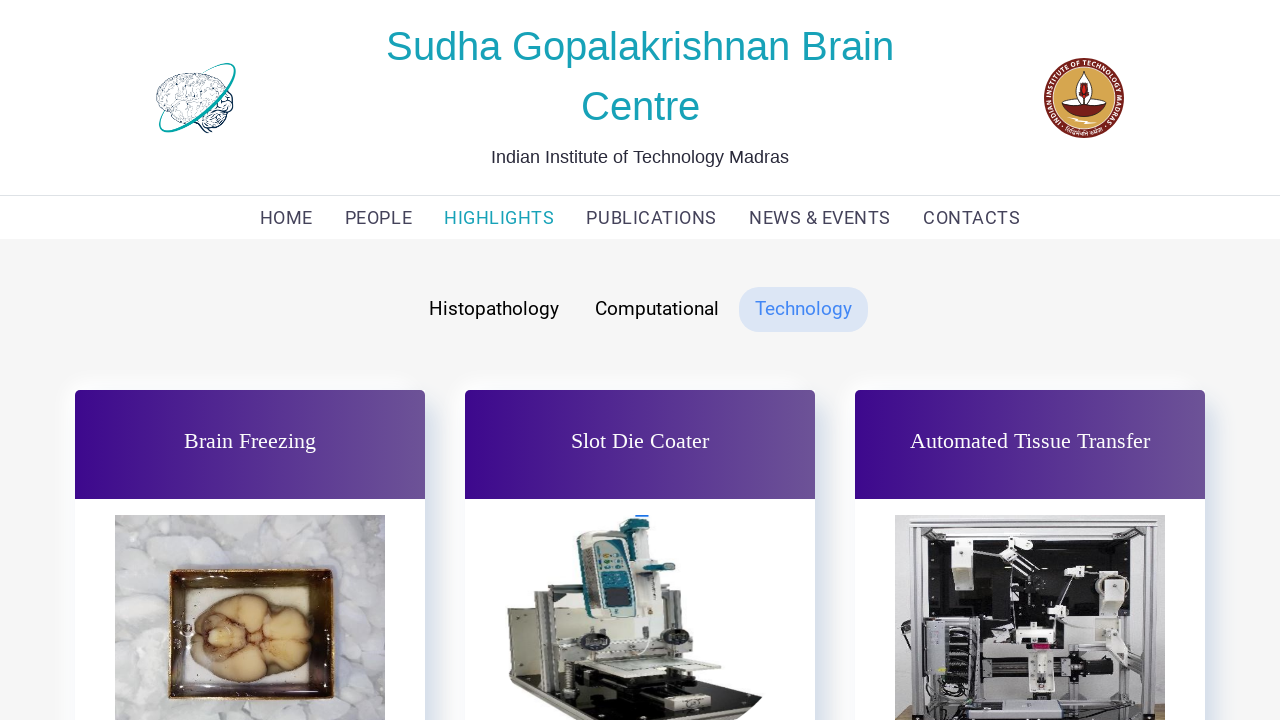